Tests that entered text is trimmed when editing a todo item.

Starting URL: https://demo.playwright.dev/todomvc

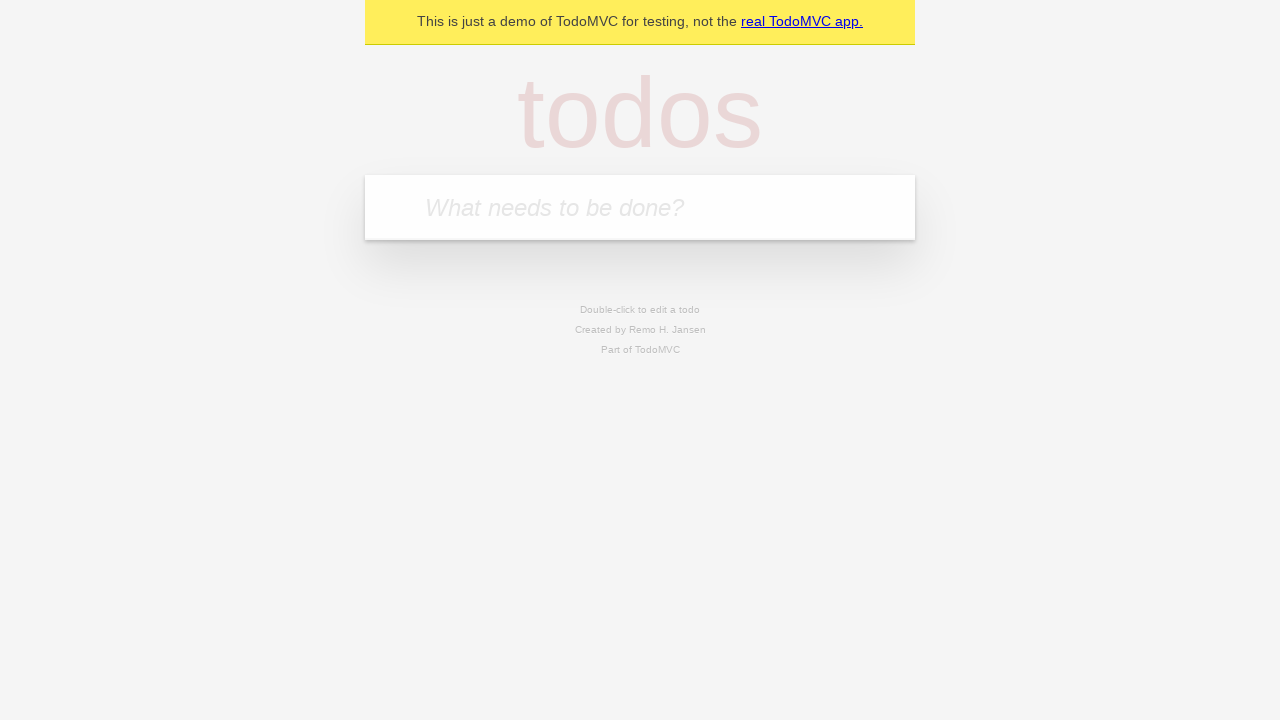

Filled first todo input with 'buy some cheese' on .new-todo
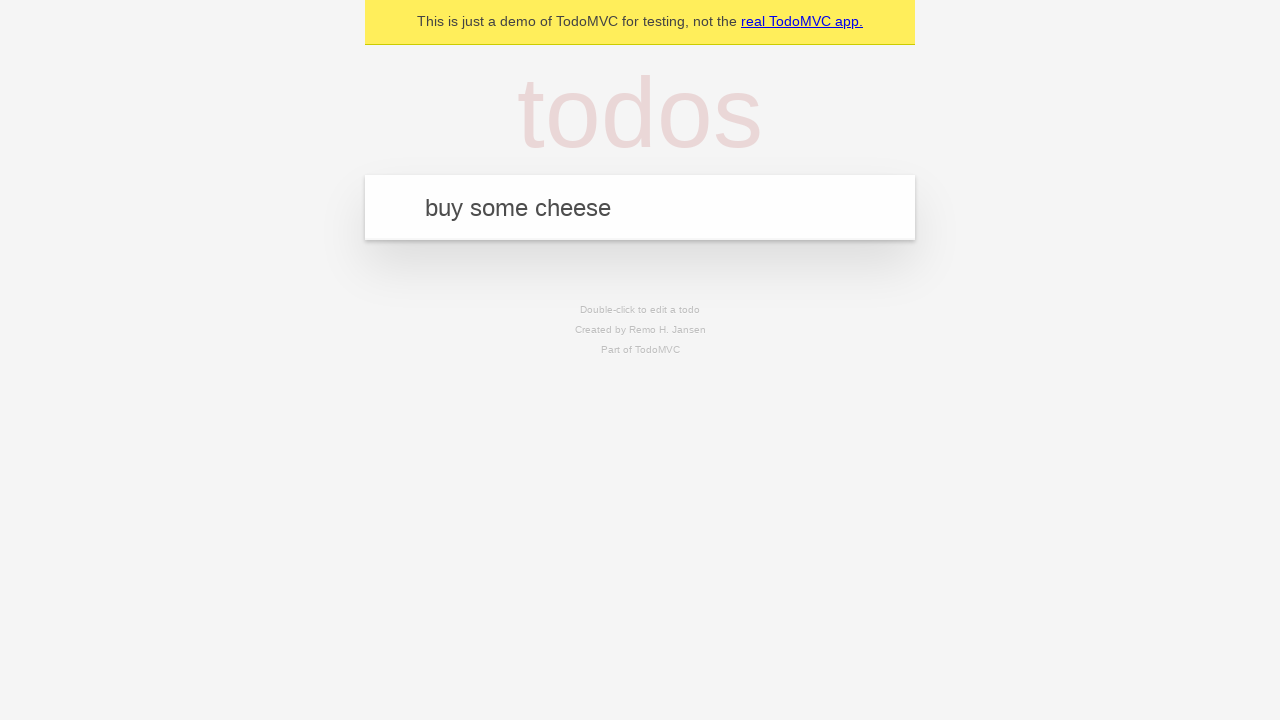

Pressed Enter to create first todo on .new-todo
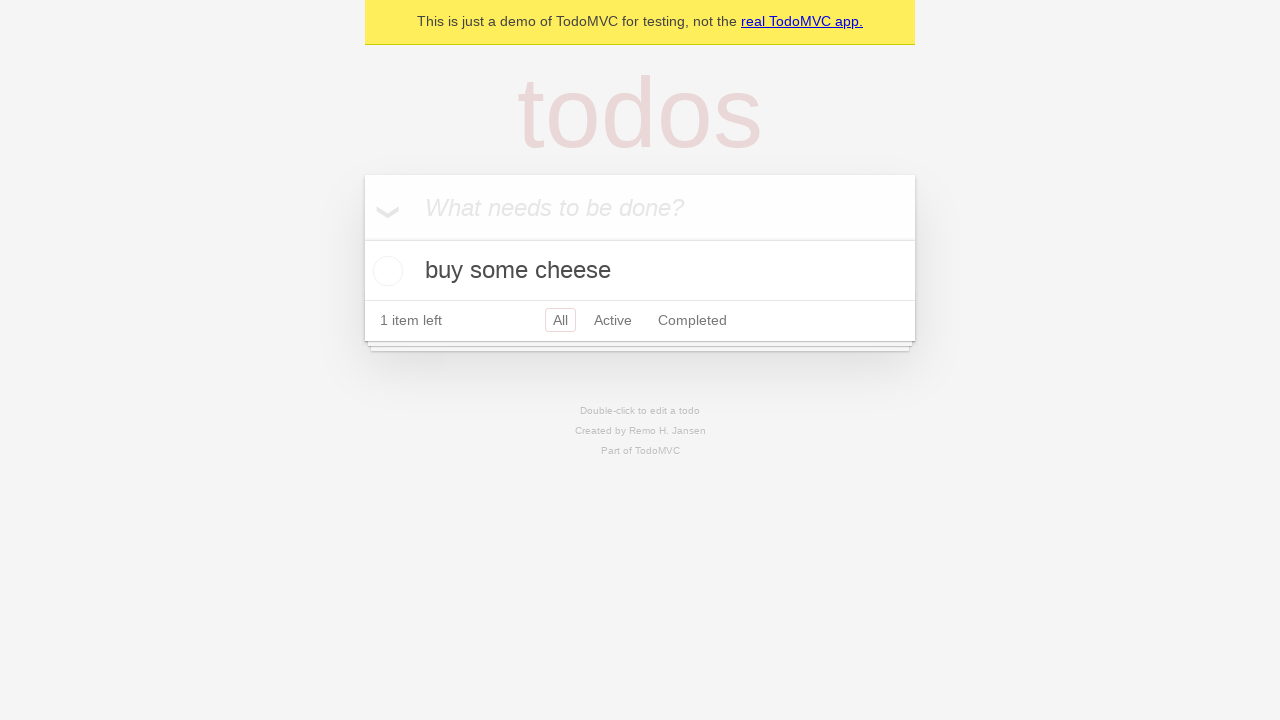

Filled second todo input with 'feed the cat' on .new-todo
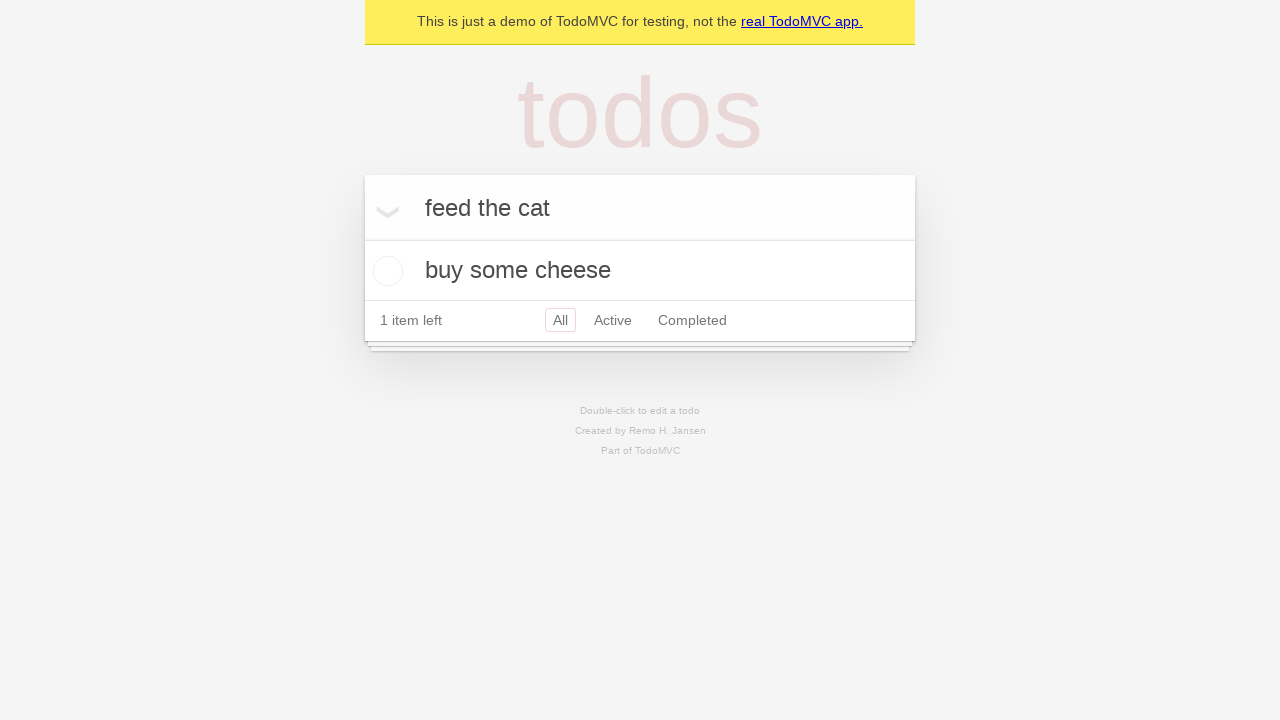

Pressed Enter to create second todo on .new-todo
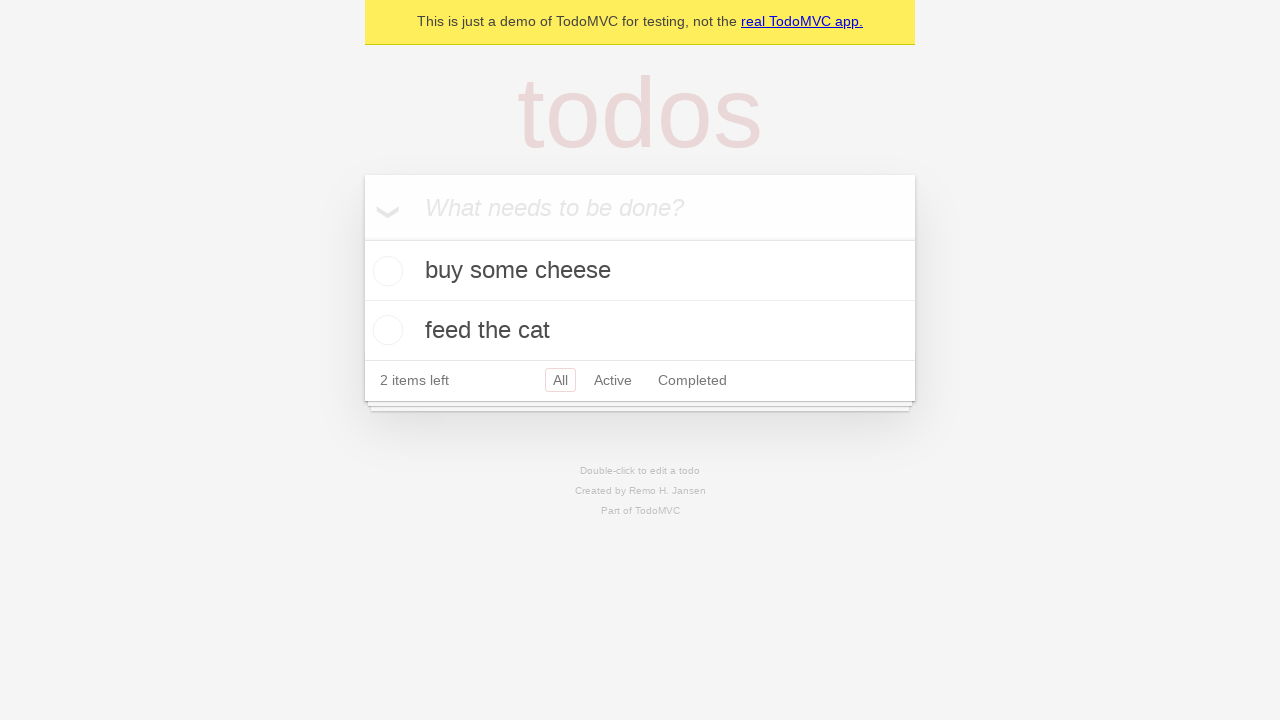

Filled third todo input with 'book a doctors appointment' on .new-todo
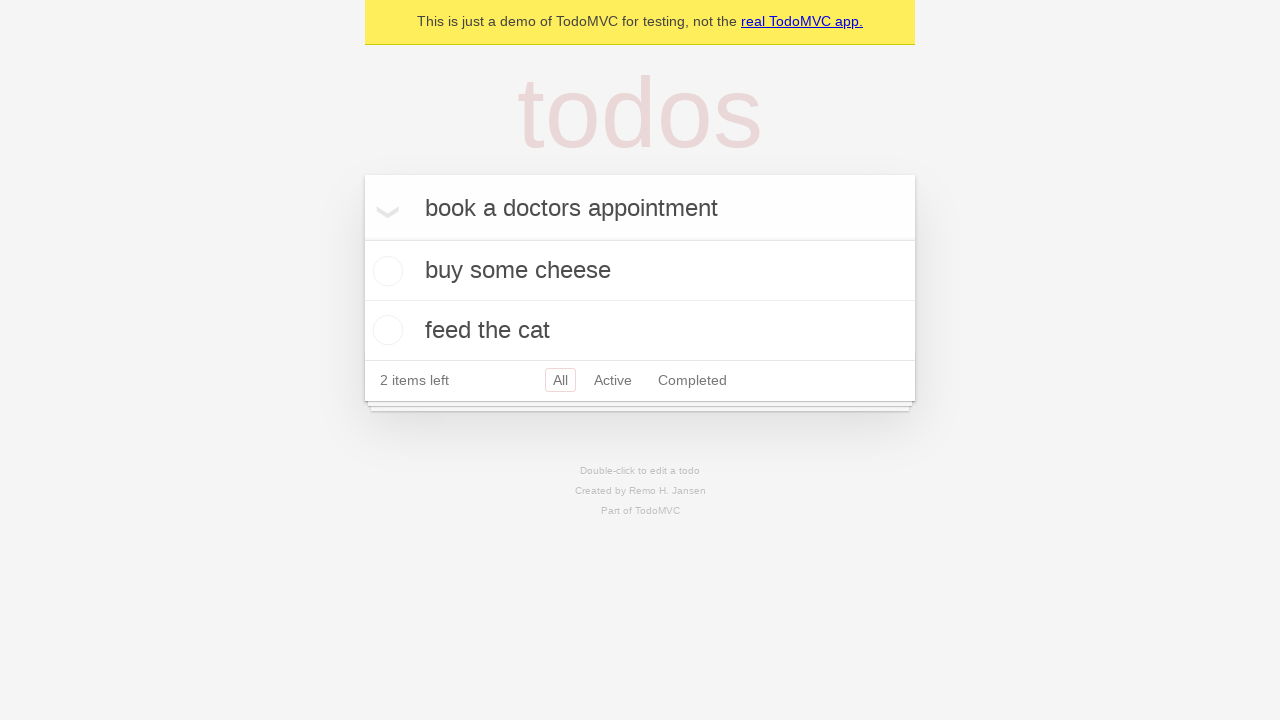

Pressed Enter to create third todo on .new-todo
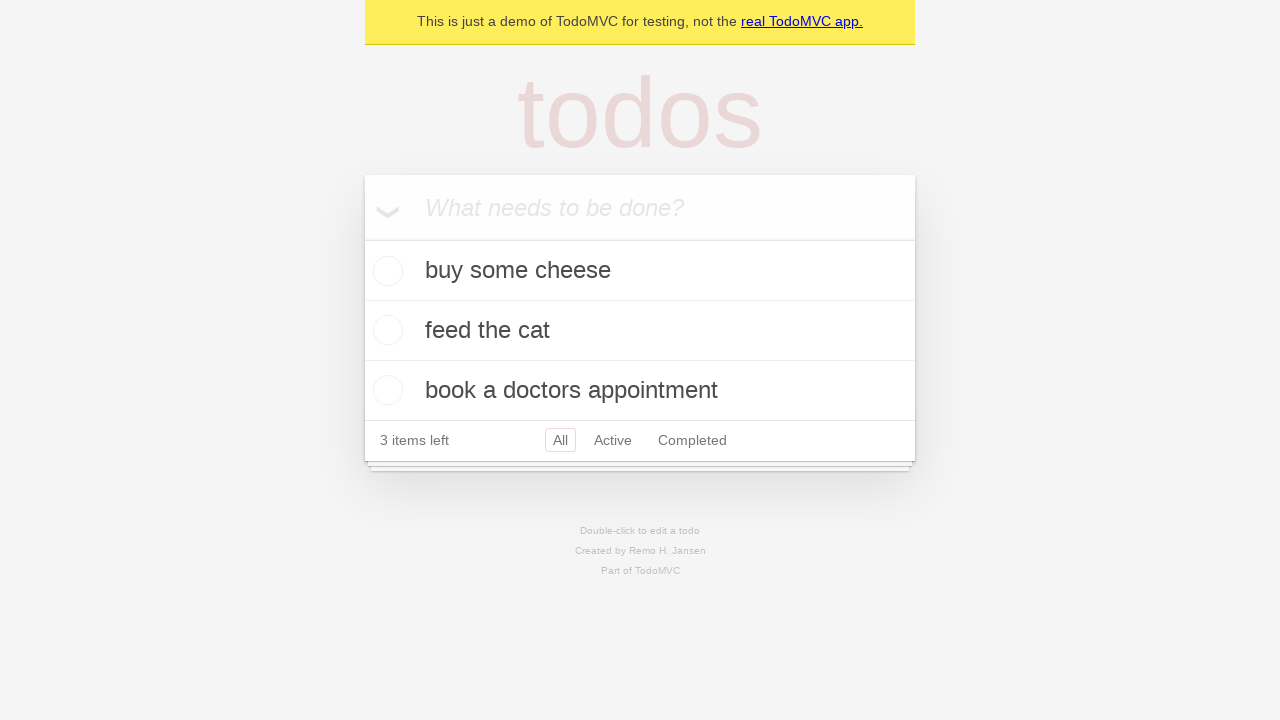

Double-clicked second todo to enter edit mode at (640, 331) on .todo-list li >> nth=1
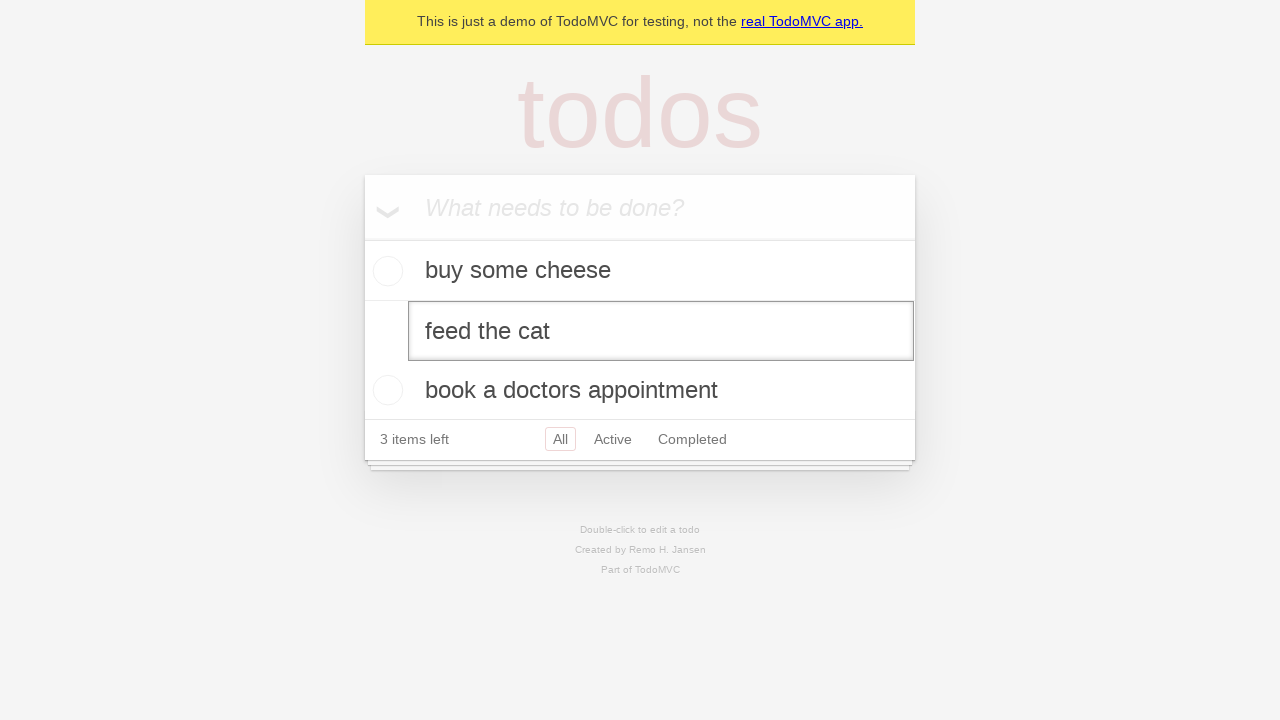

Filled edit field with text containing leading and trailing whitespace on .todo-list li >> nth=1 >> .edit
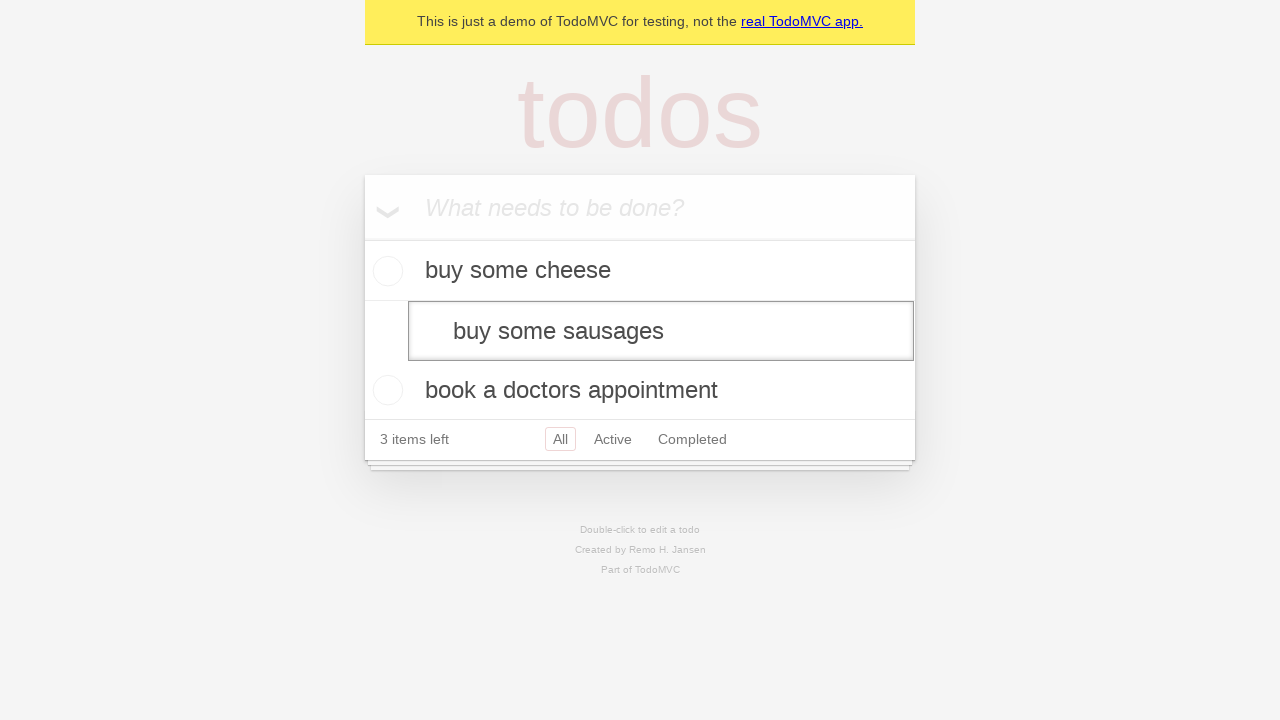

Pressed Enter to confirm edit and verify text is trimmed on .todo-list li >> nth=1 >> .edit
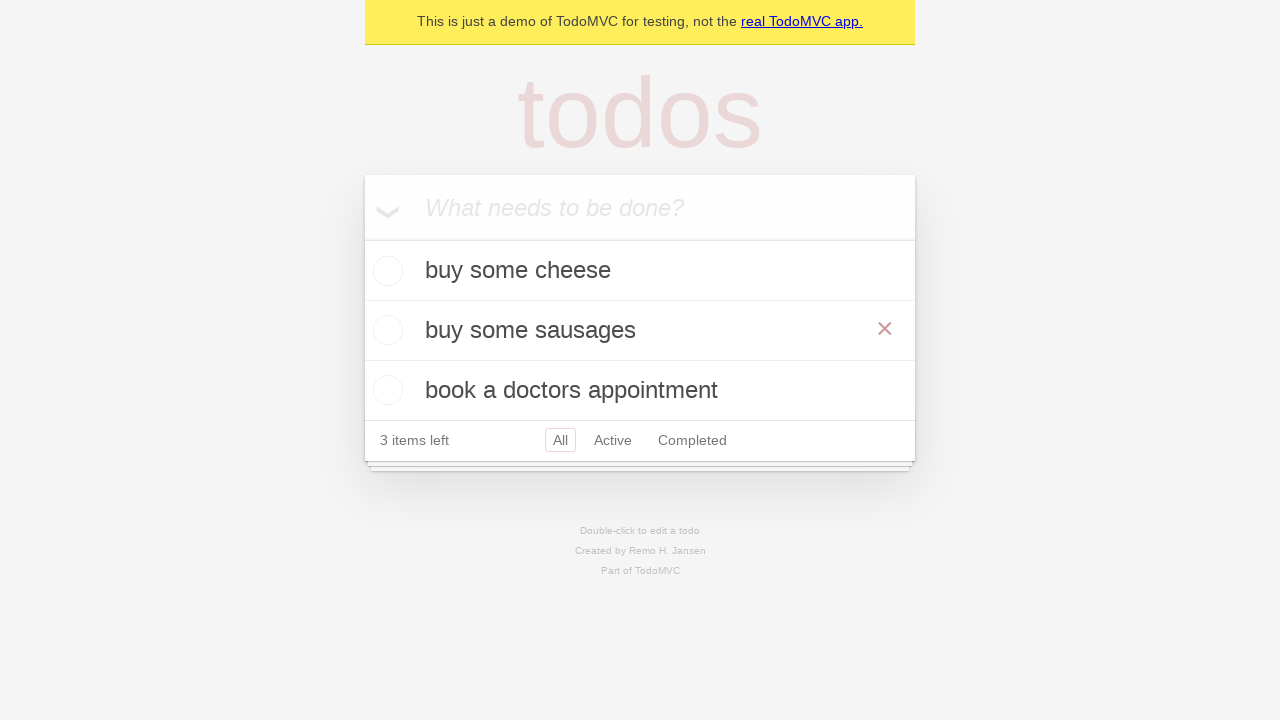

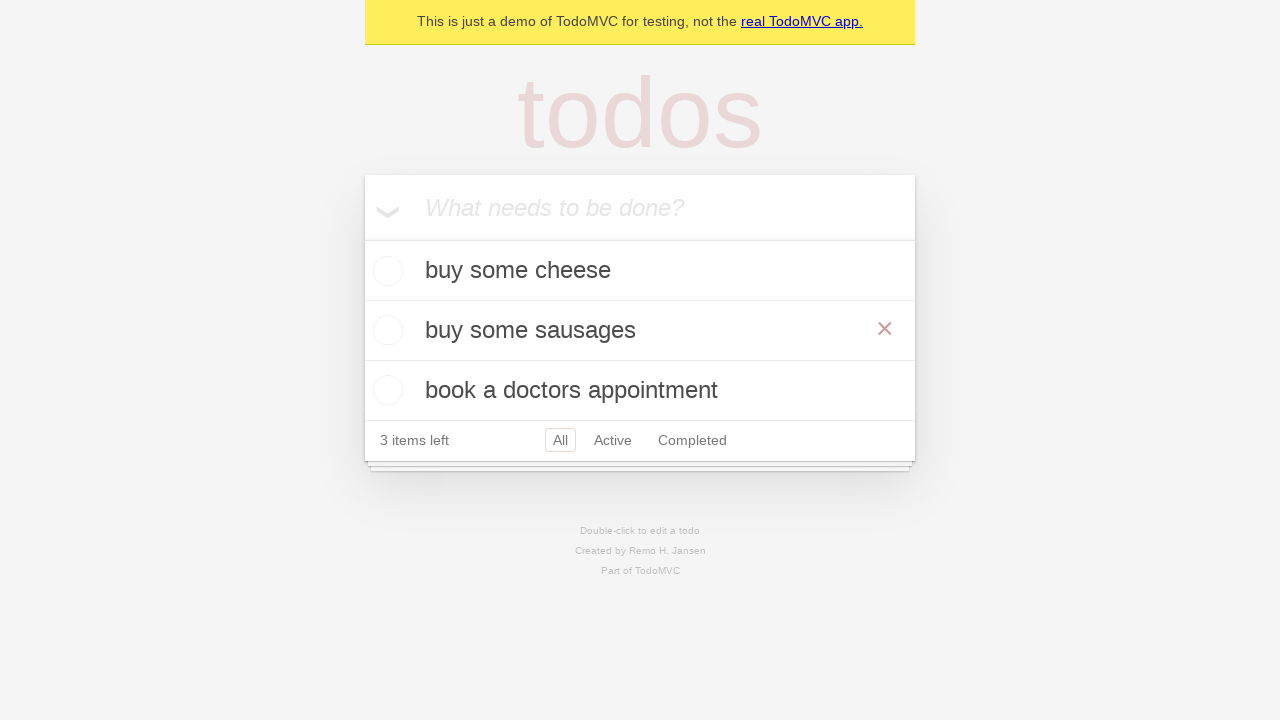